Navigates to Oracle Java 8 API documentation, switches to the main content frame, and clicks on the Description link

Starting URL: https://docs.oracle.com/javase/8/docs/api/

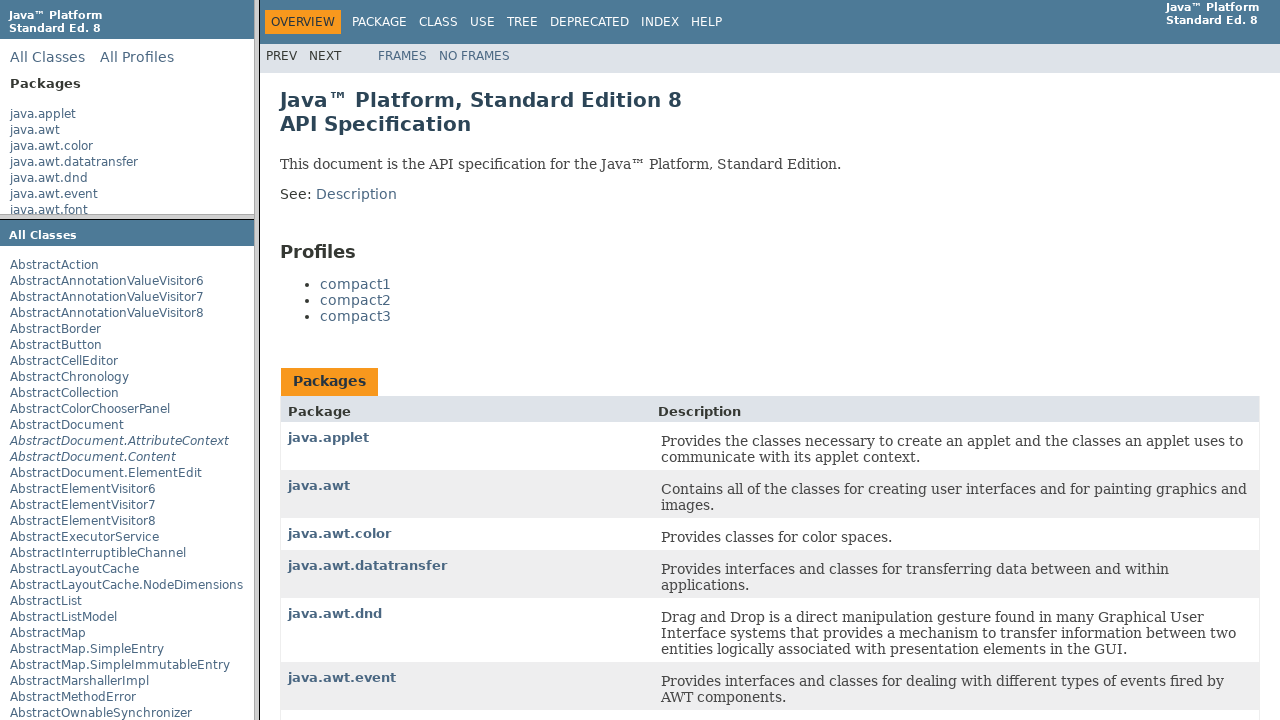

Located the classFrame iframe
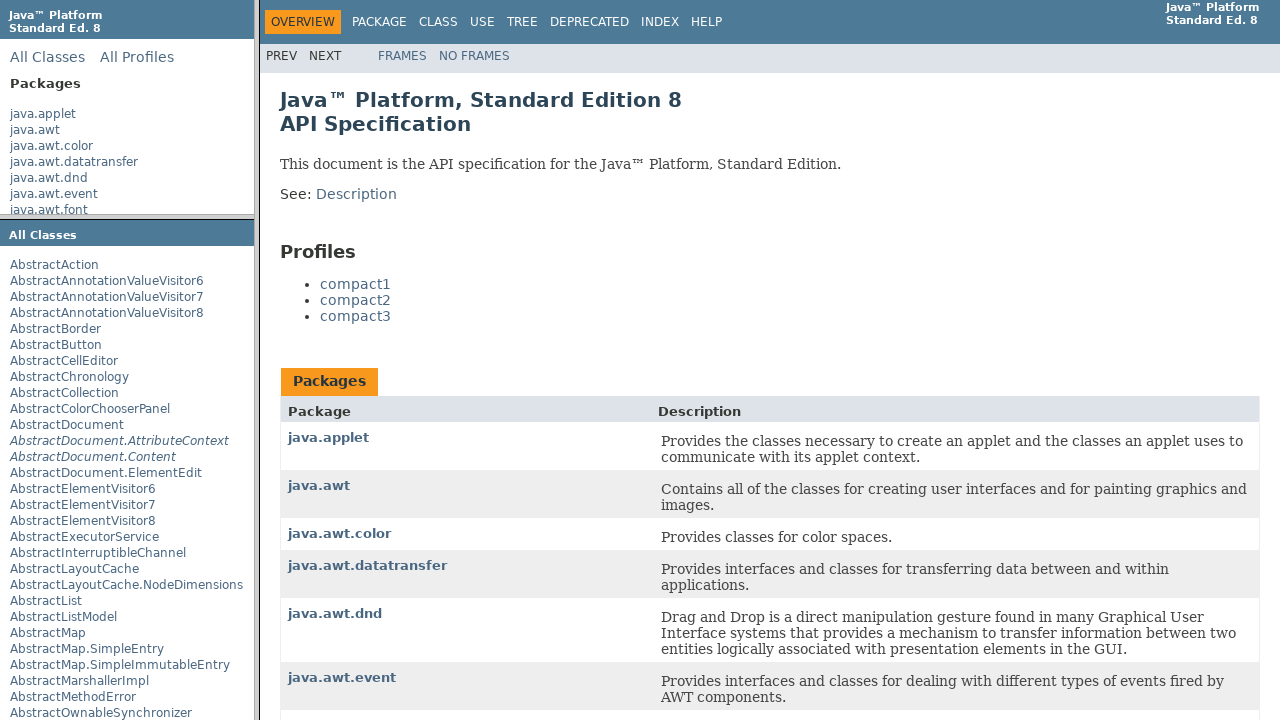

Clicked on the Description link in the classFrame at (356, 194) on frame[name='classFrame'] >> internal:control=enter-frame >> a:text('Description'
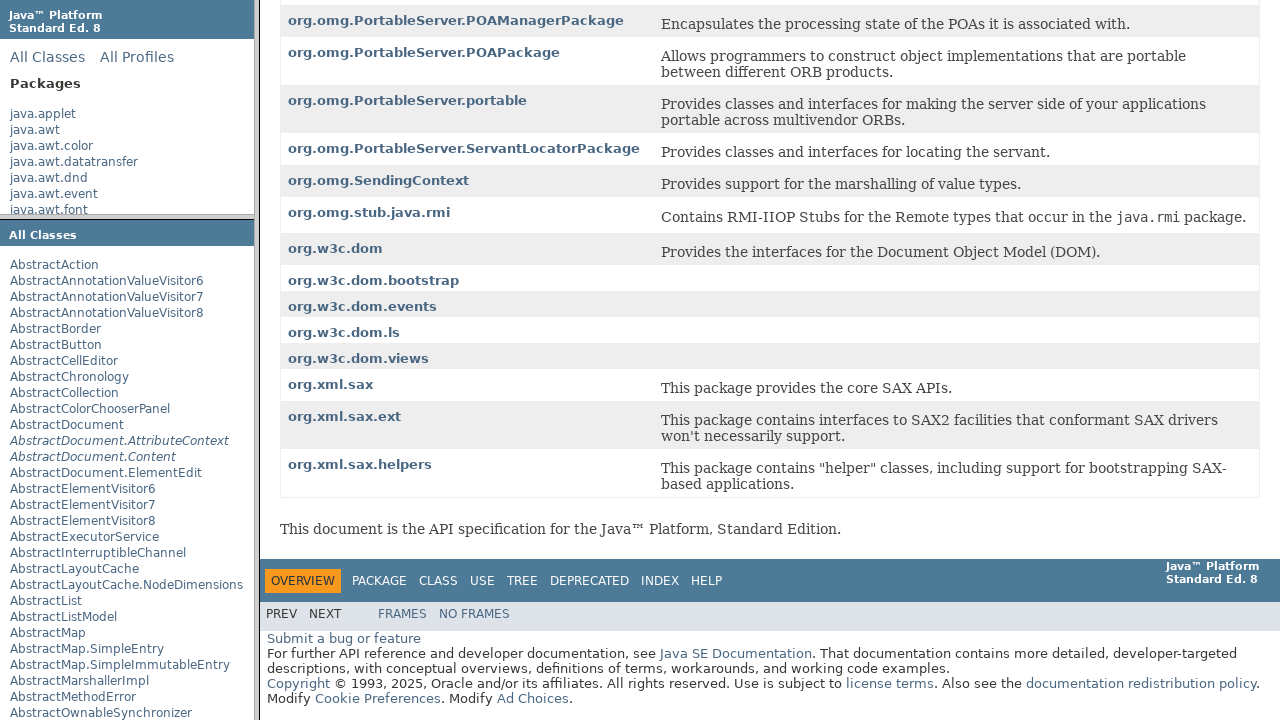

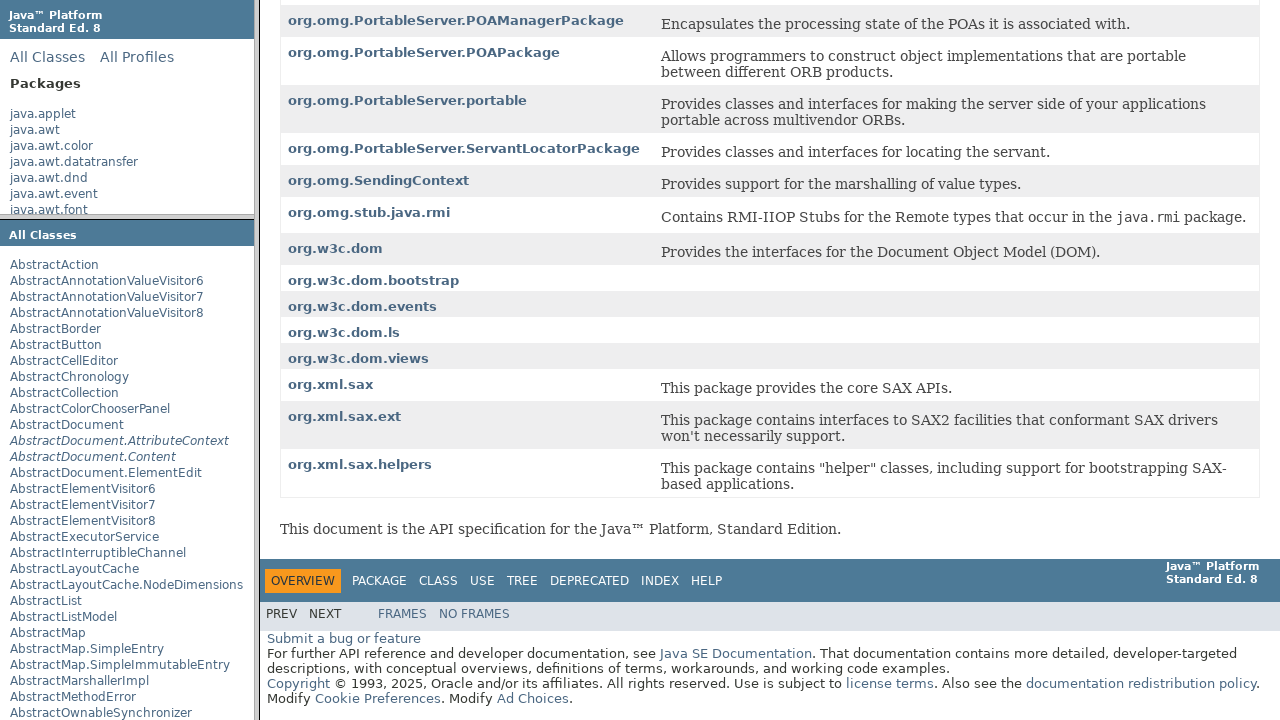